Tests multiplying two integers in the calculator application

Starting URL: https://gerabarud.github.io/is3-calculadora/

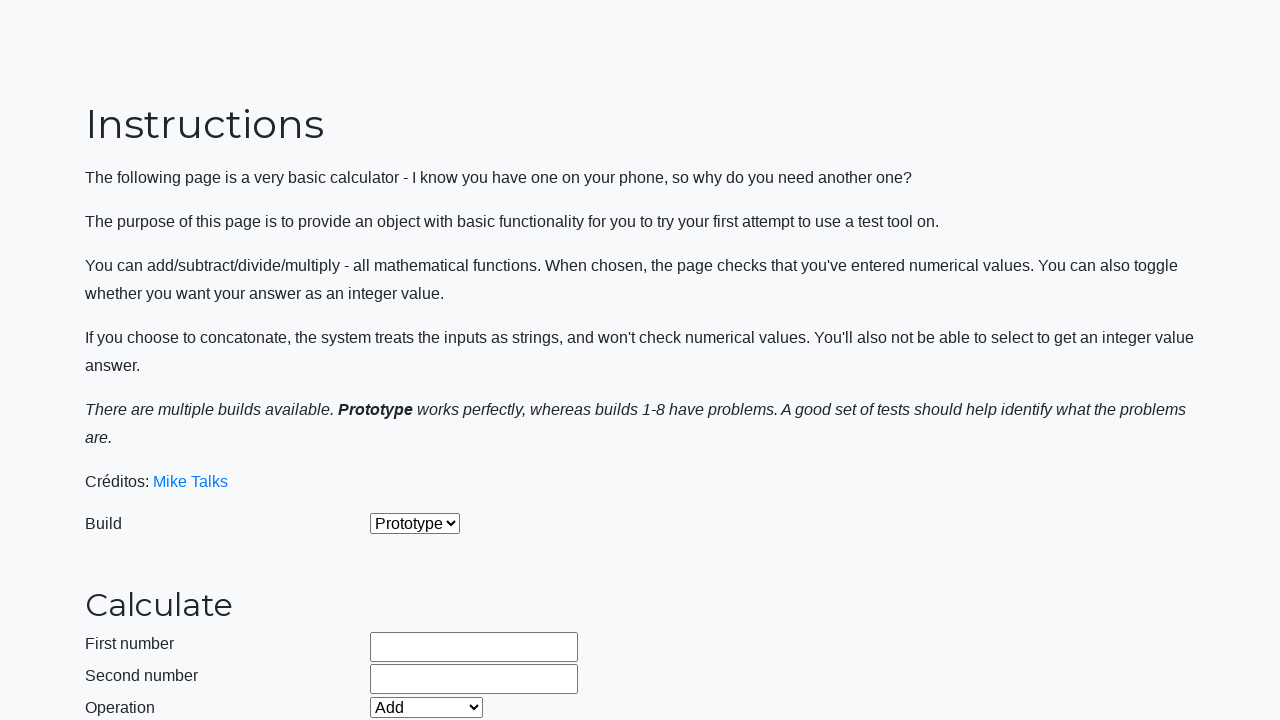

Selected build version 2 on #selectBuild
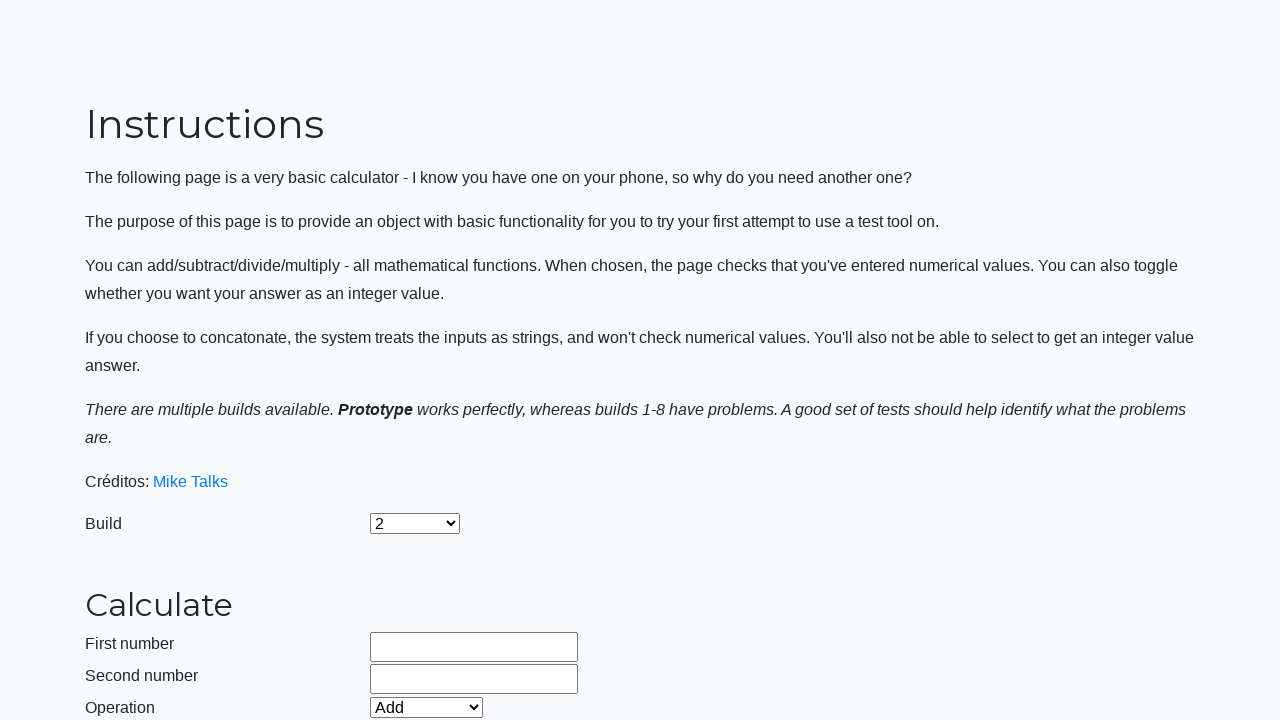

Entered first number 1024 on #number1Field
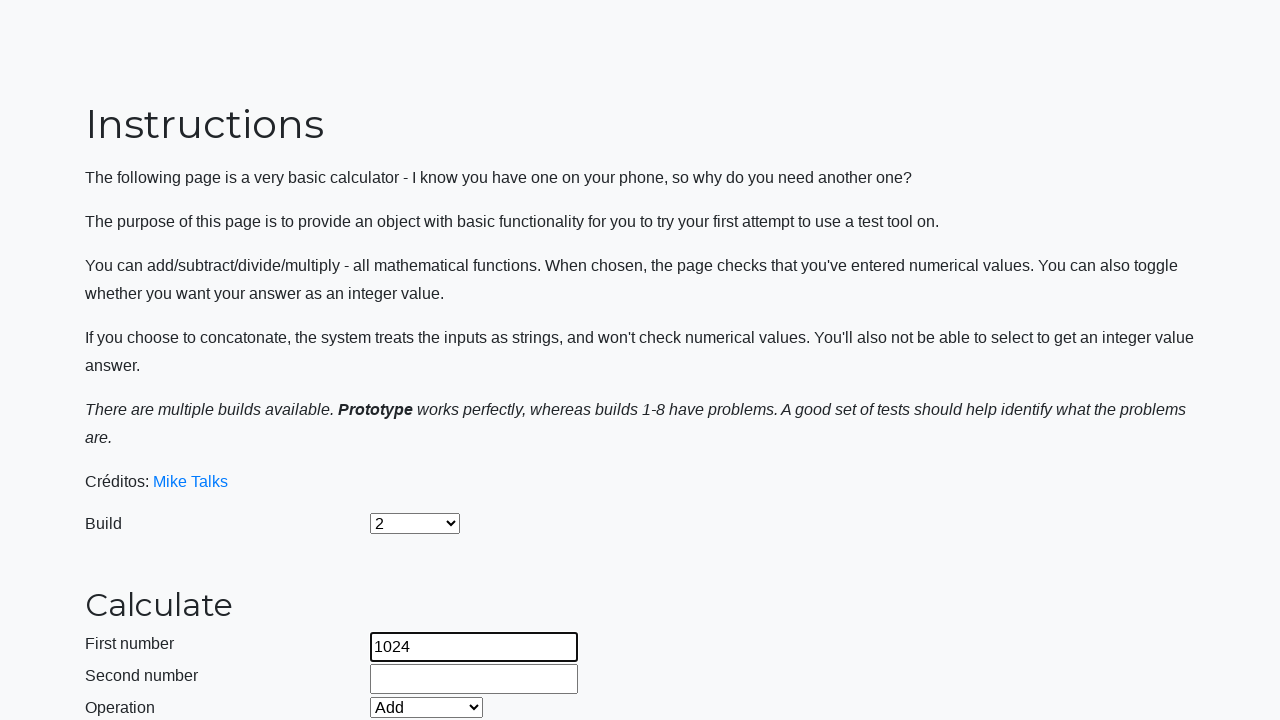

Entered second number 2 on #number2Field
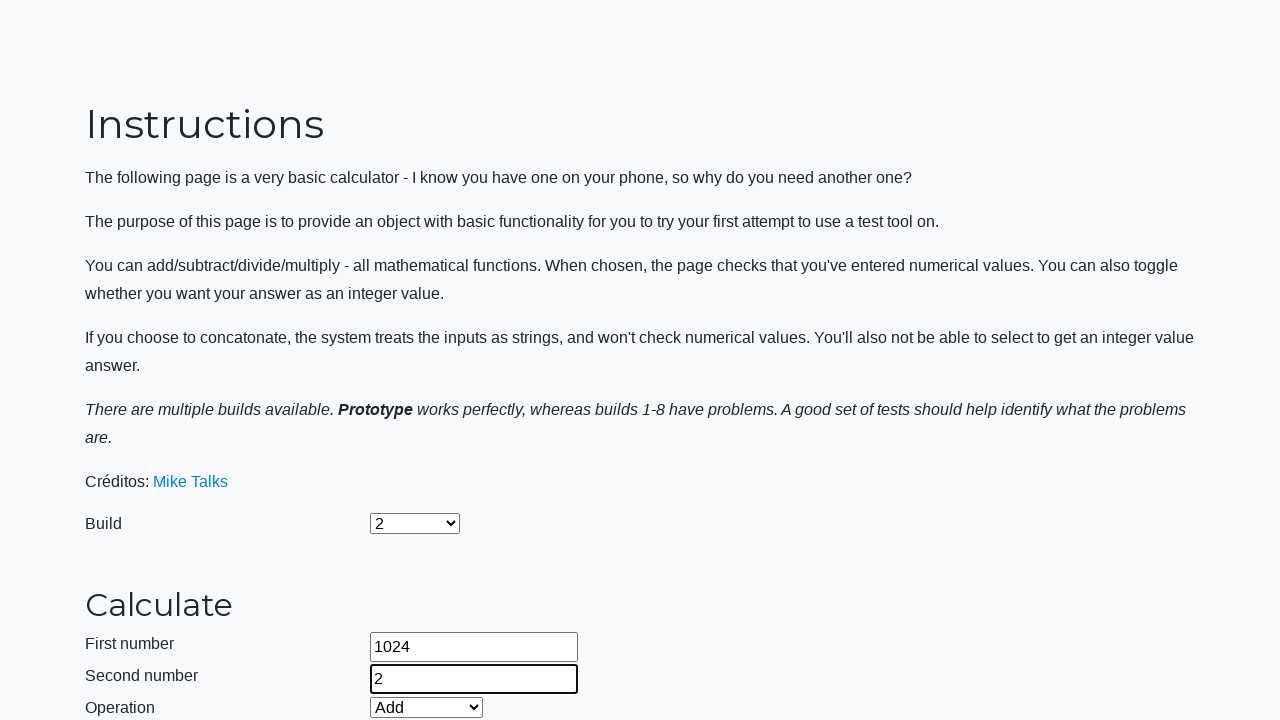

Selected Multiply operation on #selectOperationDropdown
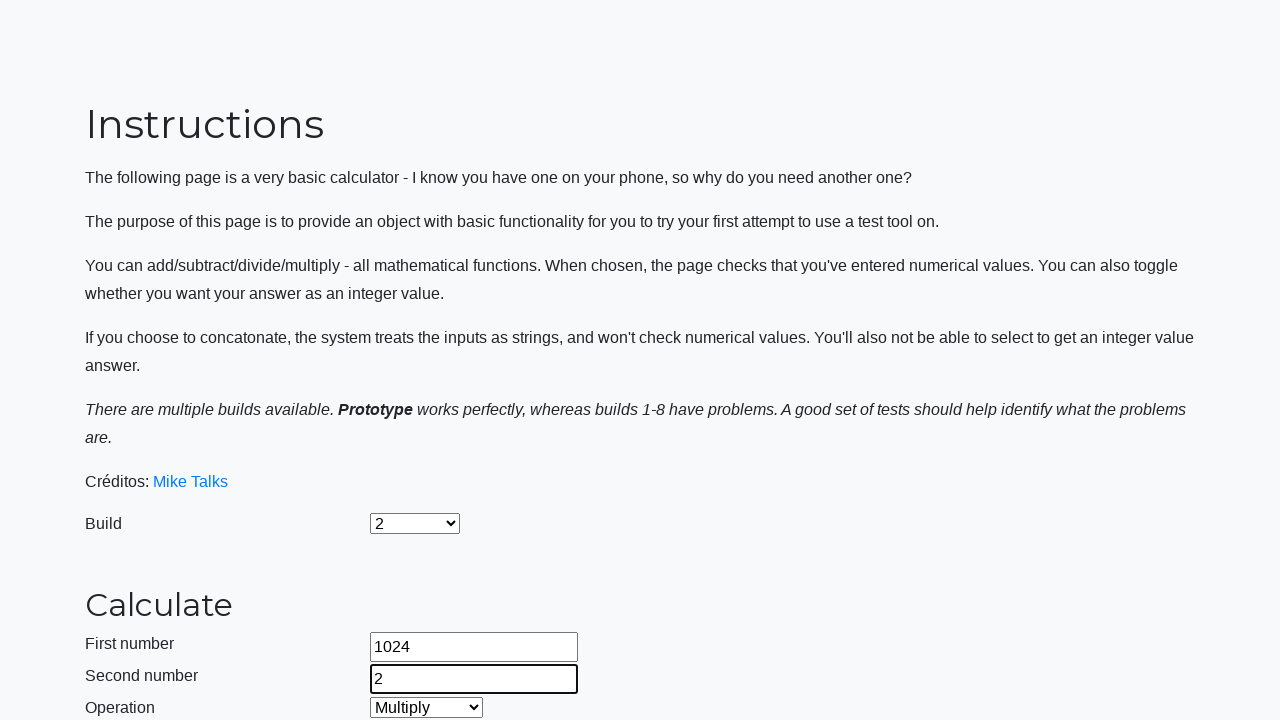

Clicked calculate button to perform multiplication at (422, 451) on #calculateButton
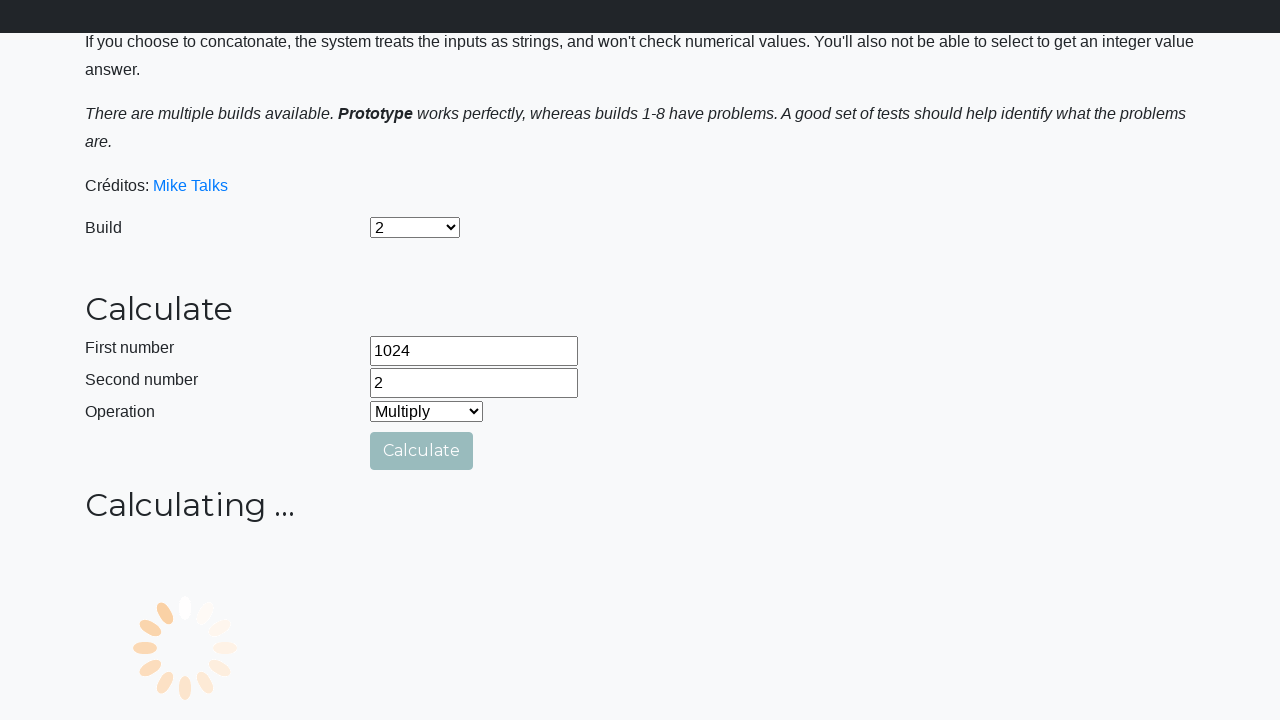

Clicked integers only checkbox at (376, 714) on #integerSelect
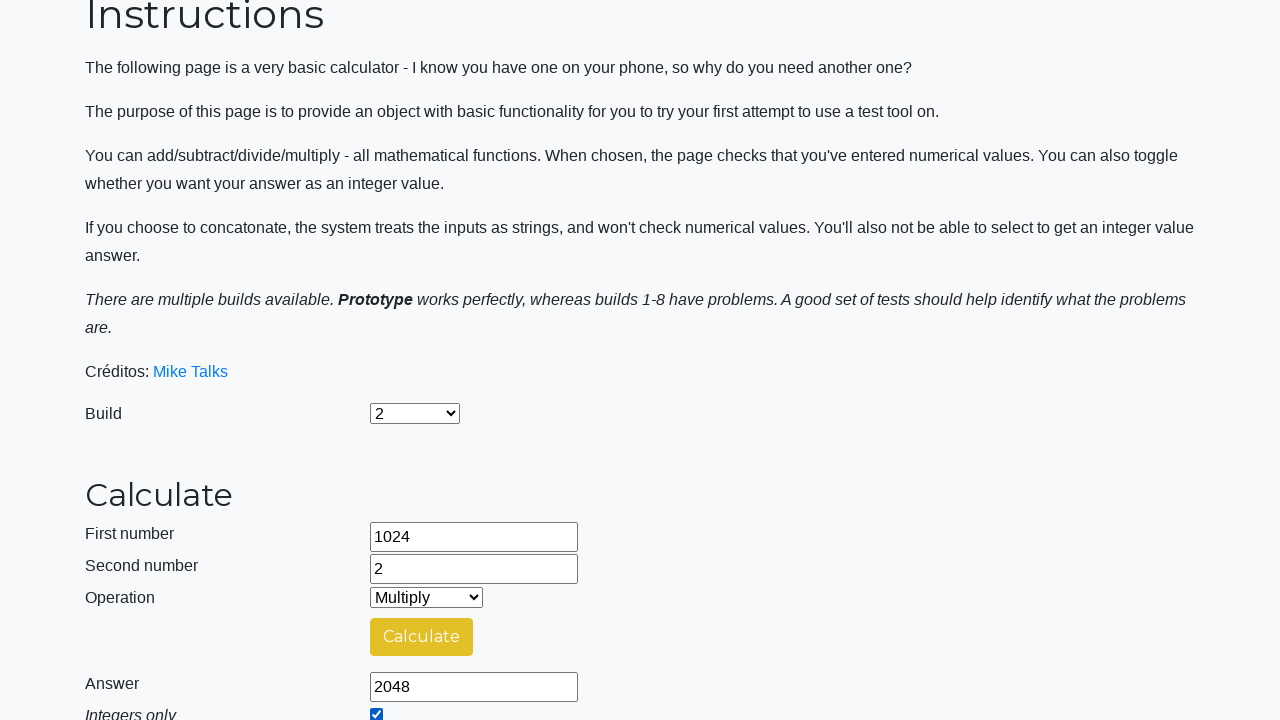

Clicked calculate button again to recalculate with integer mode at (422, 637) on #calculateButton
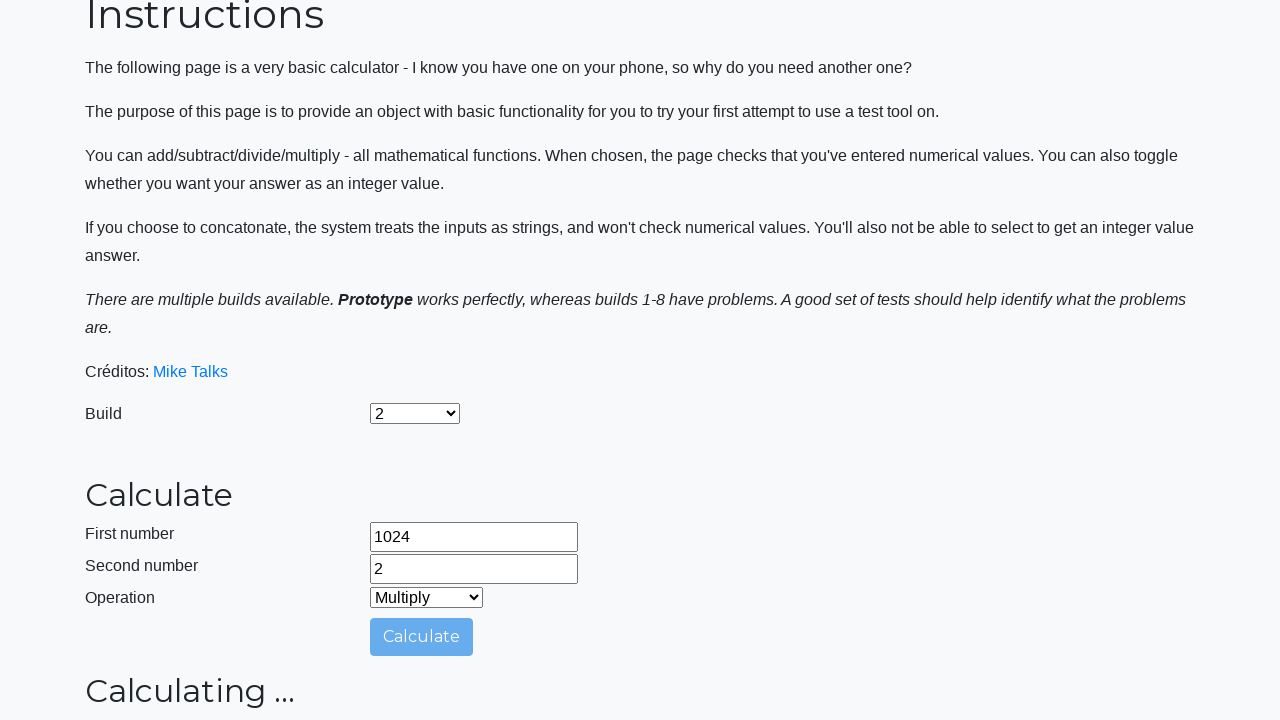

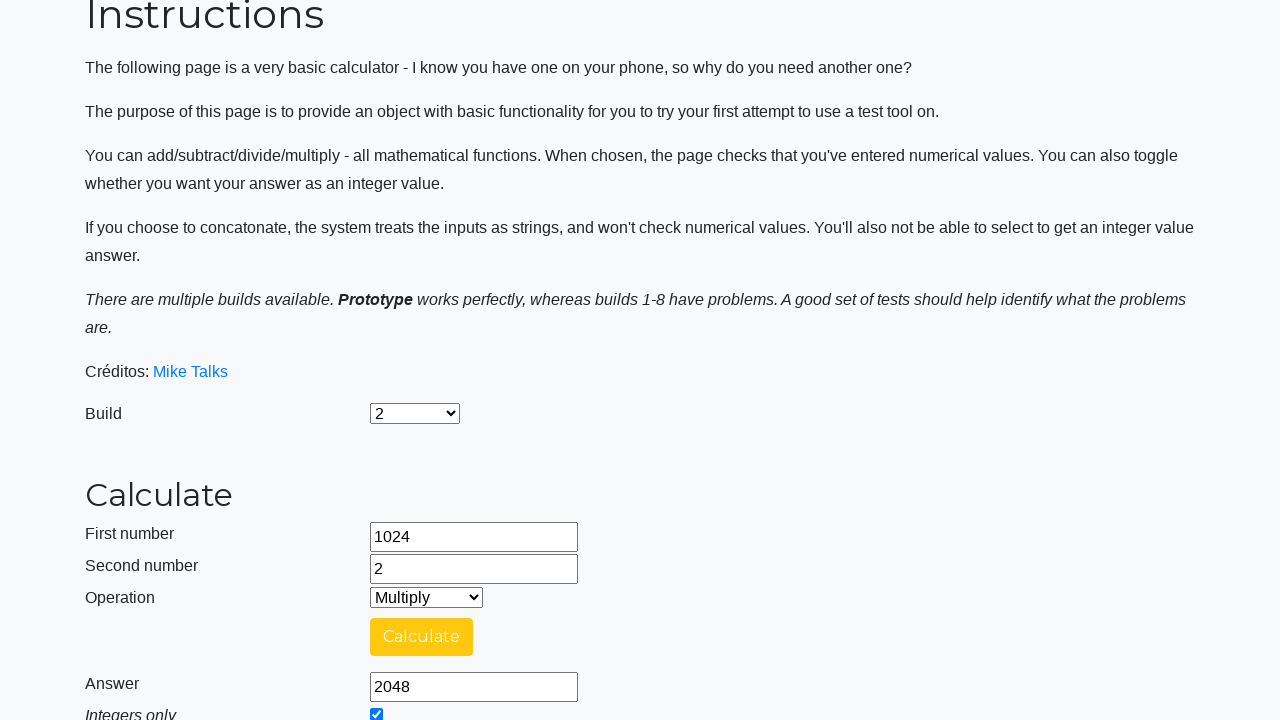